Navigates to a progress bar demo page and waits for the start/stop button to be visible

Starting URL: https://demoqa.com/progress-bar

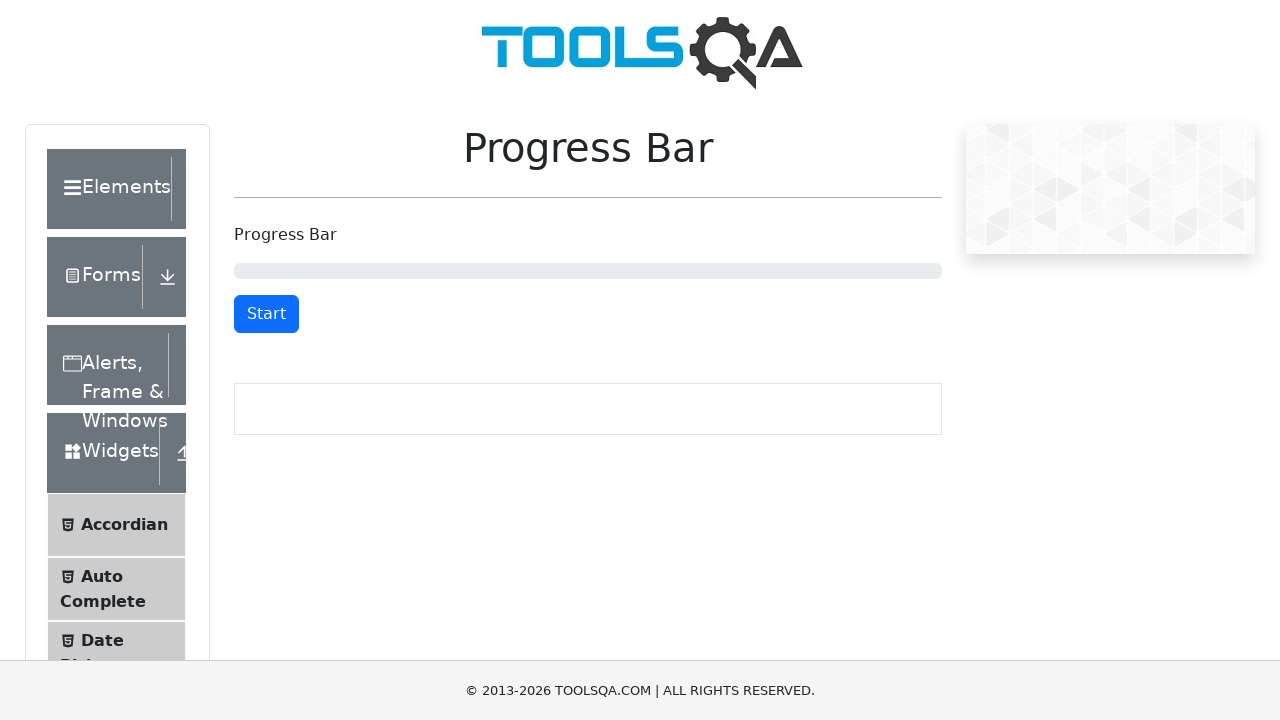

Navigated to progress bar demo page
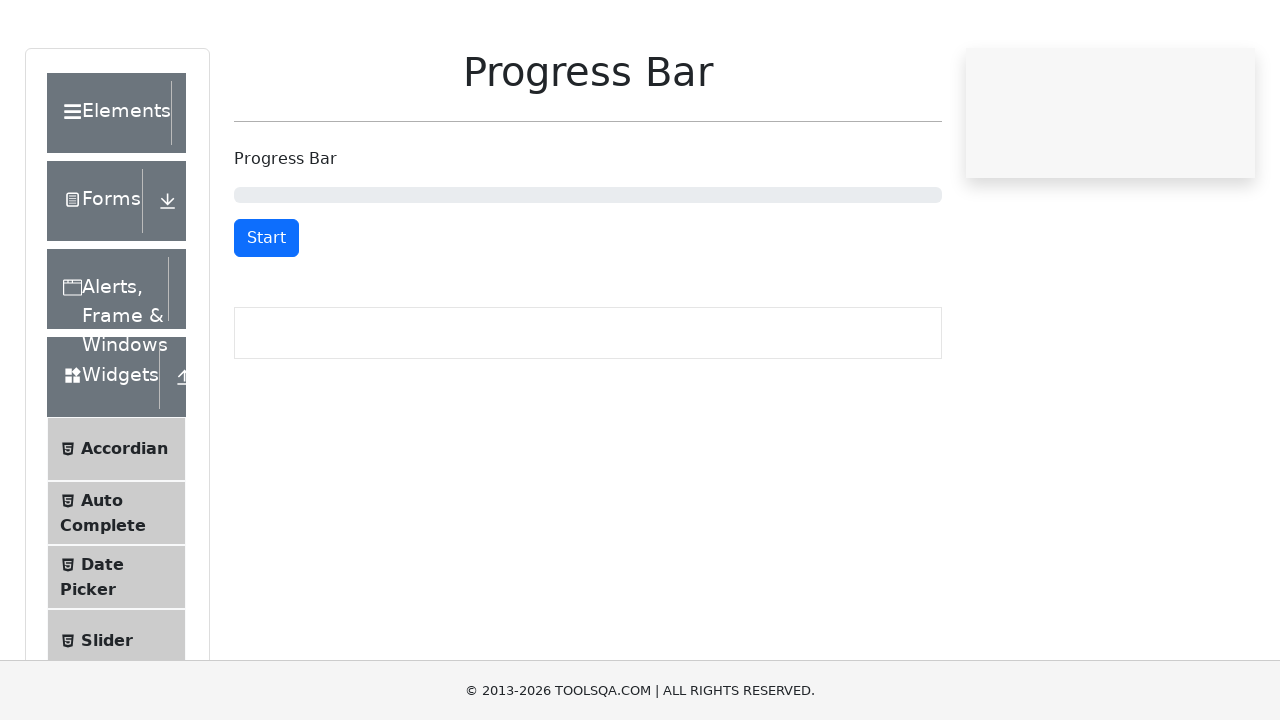

Start/stop button is now visible
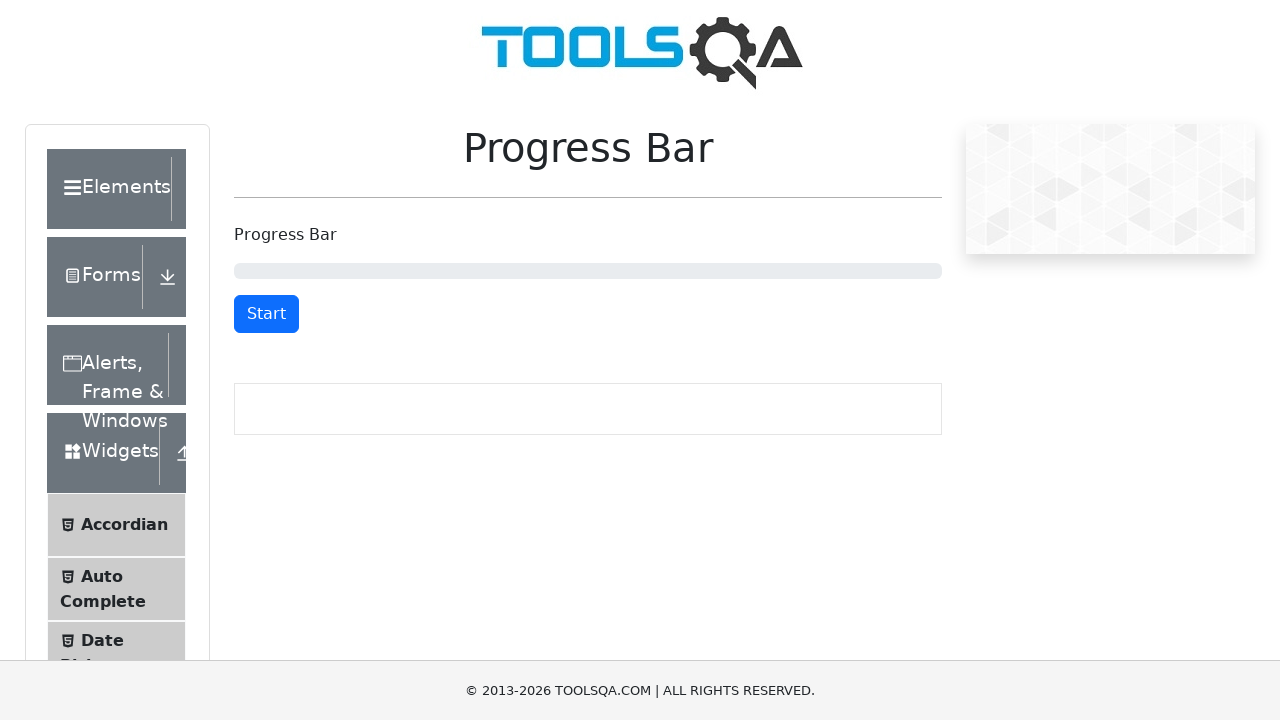

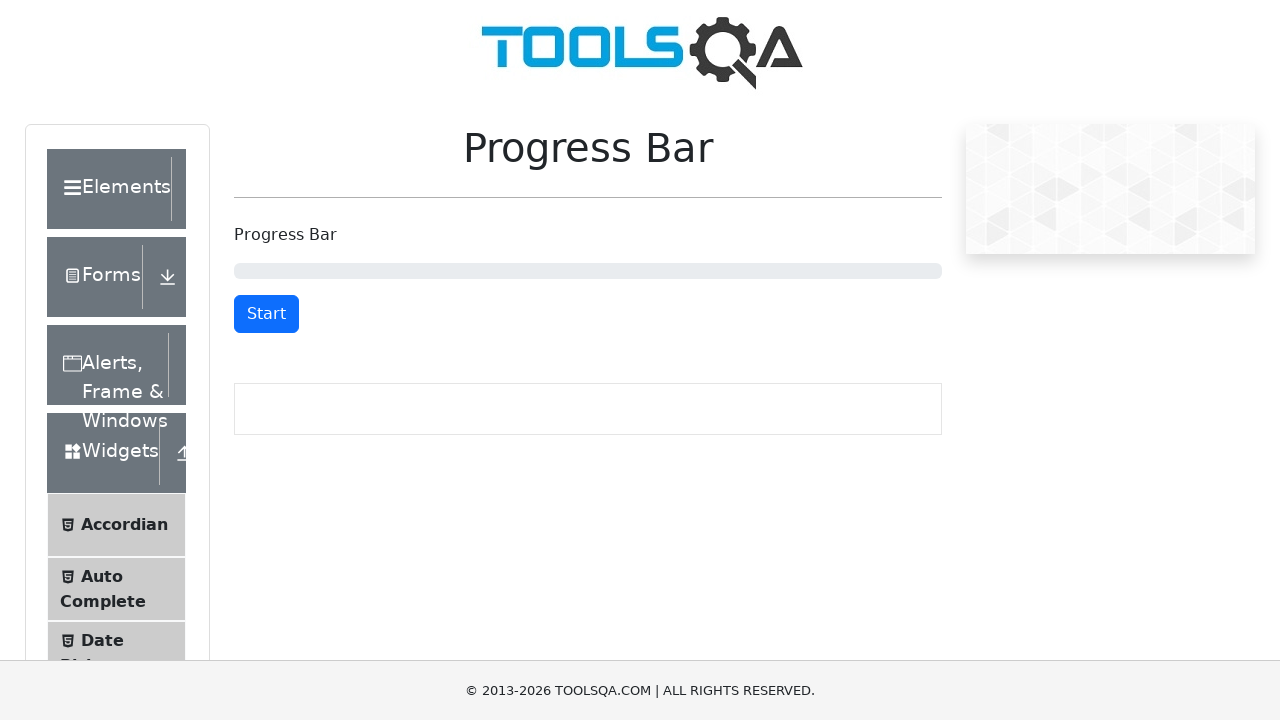